Tests JavaScript alert popup handling by clicking a button that triggers an alert, verifying the alert text, and accepting it.

Starting URL: https://the-internet.herokuapp.com/javascript_alerts

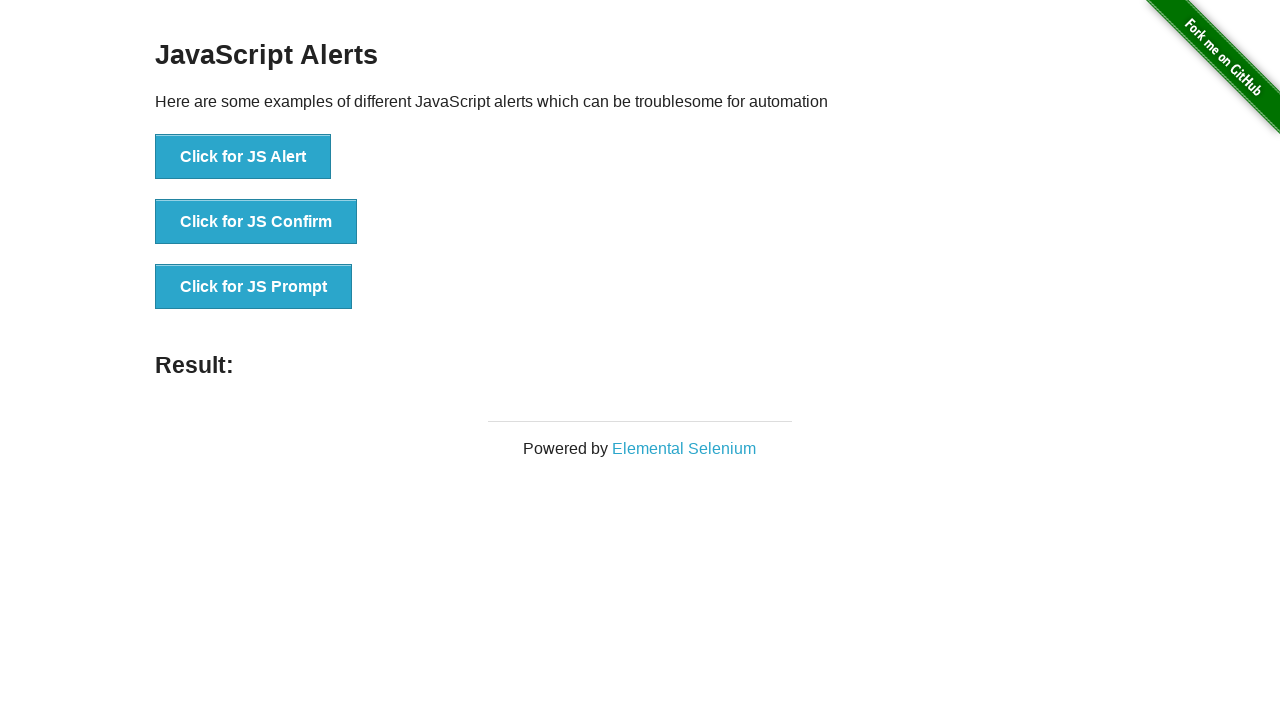

Waited for JS Alert button to be present
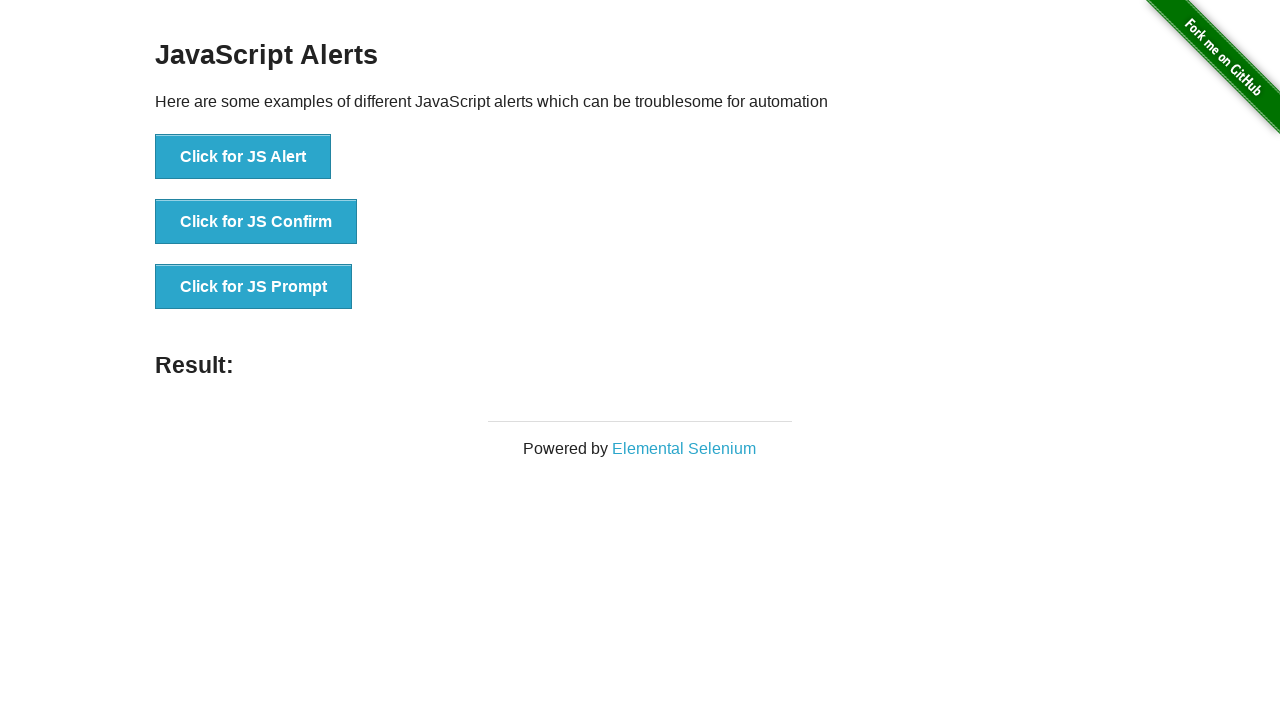

Clicked the JS Alert button at (243, 157) on xpath=//button[text()='Click for JS Alert']
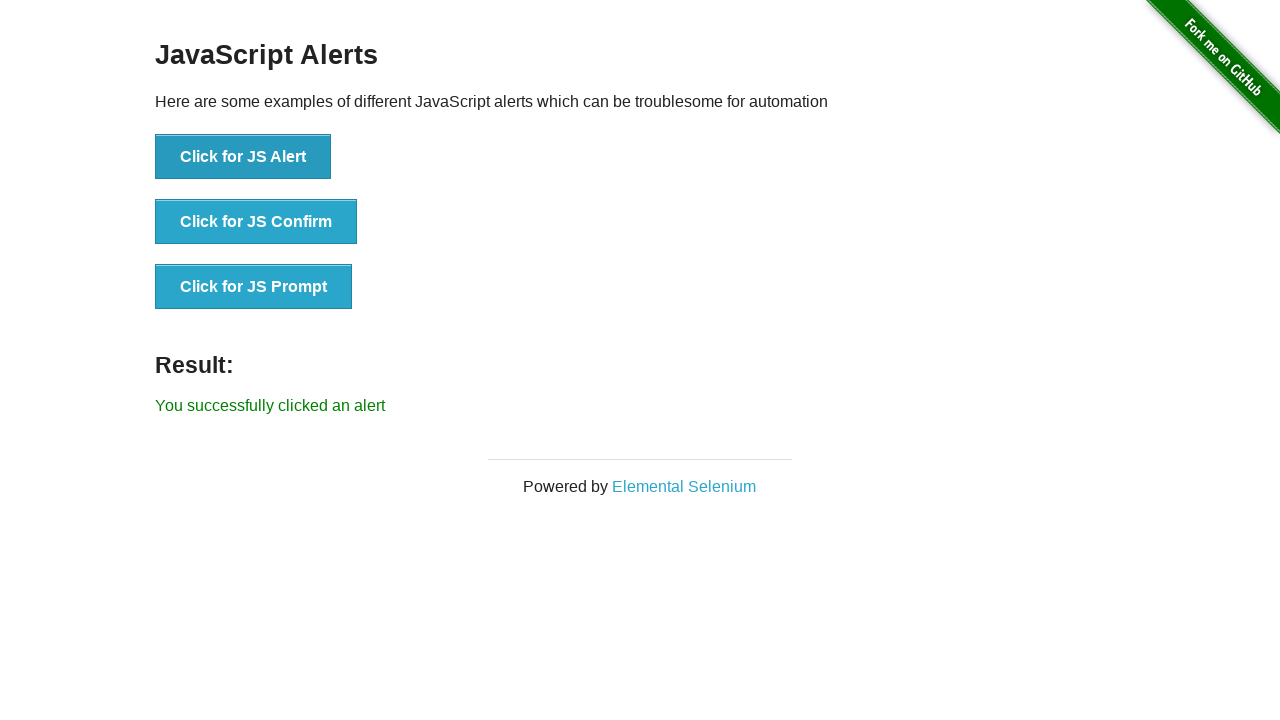

Set up dialog handler to accept alert popup
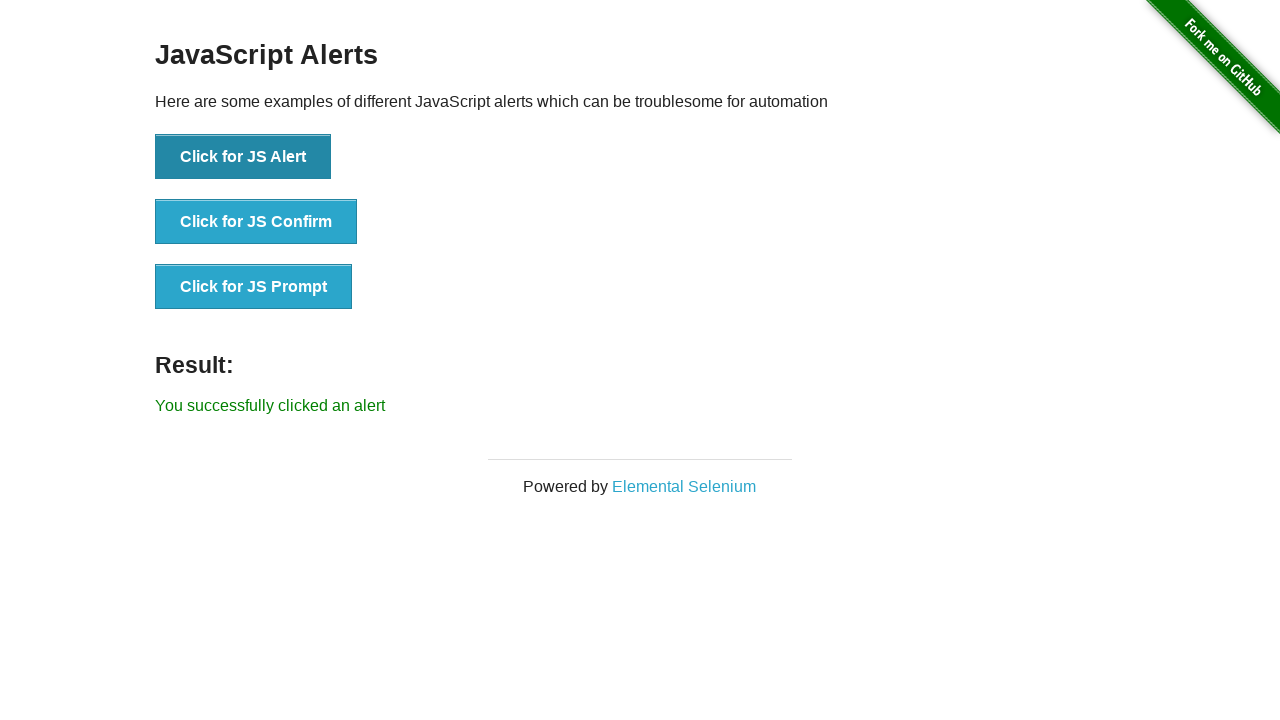

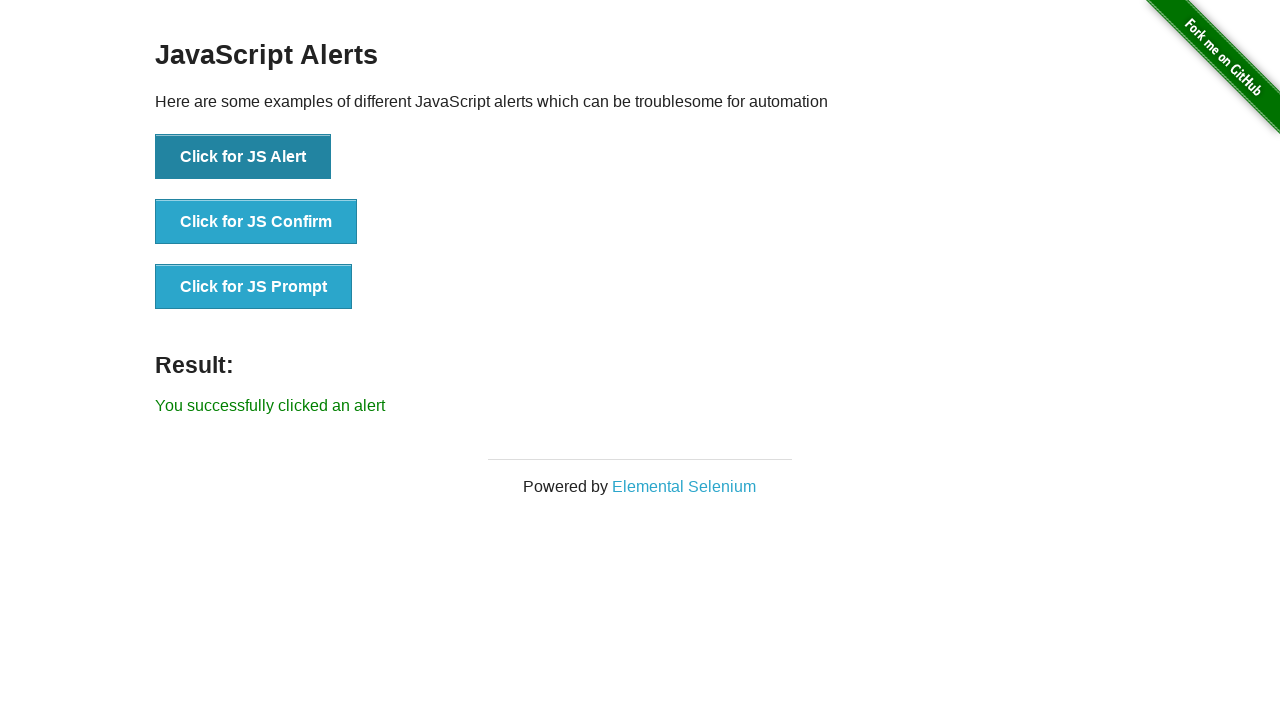